Tests hover functionality by hovering over an image to reveal hidden content

Starting URL: https://the-internet.herokuapp.com/hovers

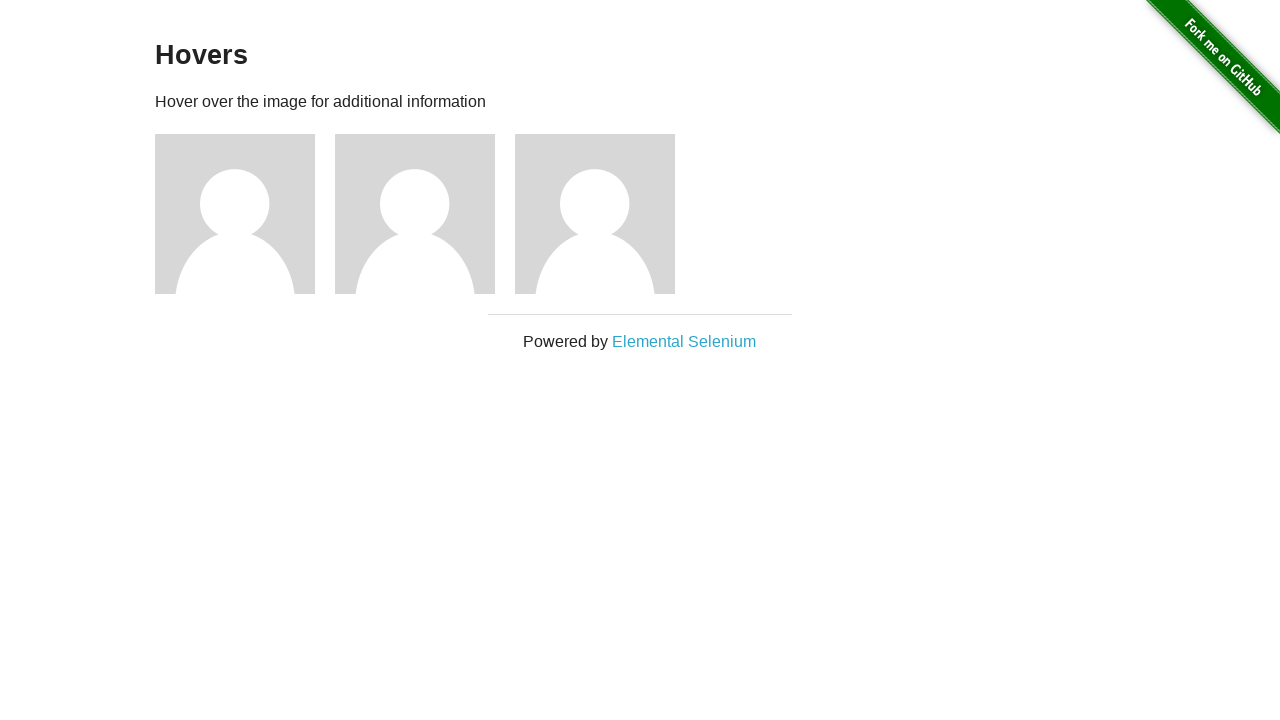

Page fully loaded (networkidle state)
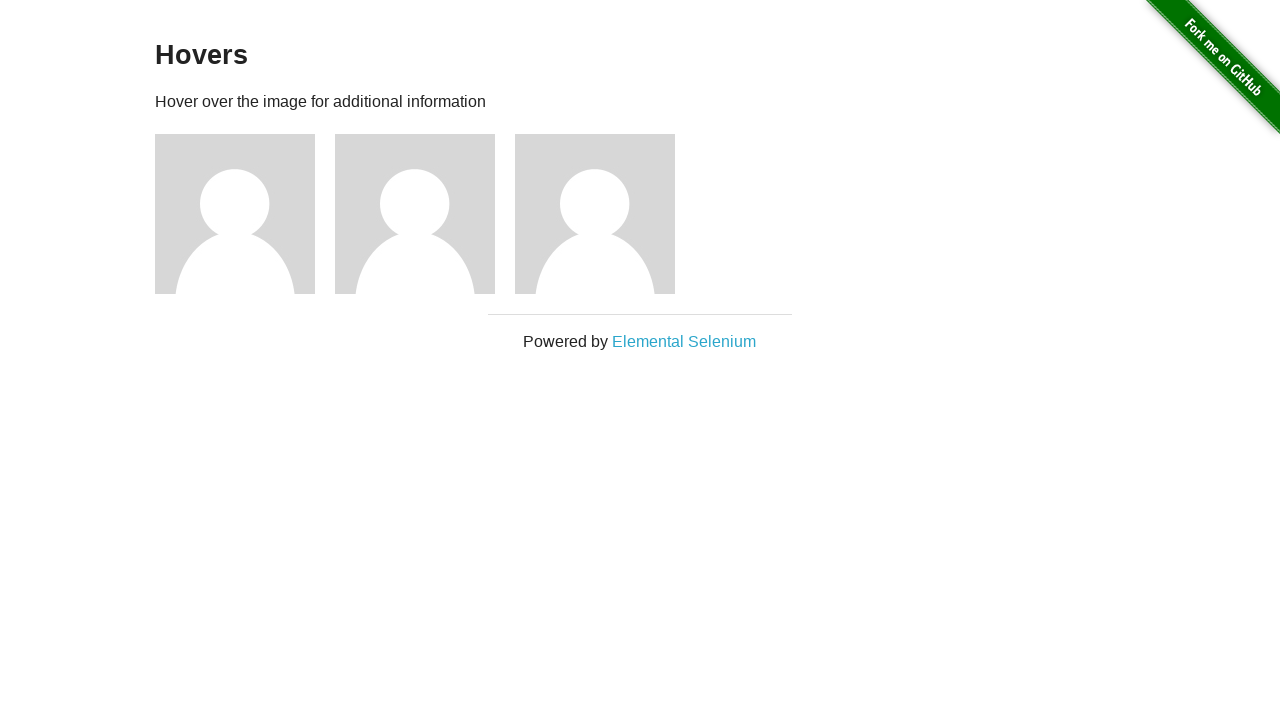

Hovered over the third figure image to reveal hidden content at (235, 214) on div.figure:nth-child(3) > img:nth-child(1)
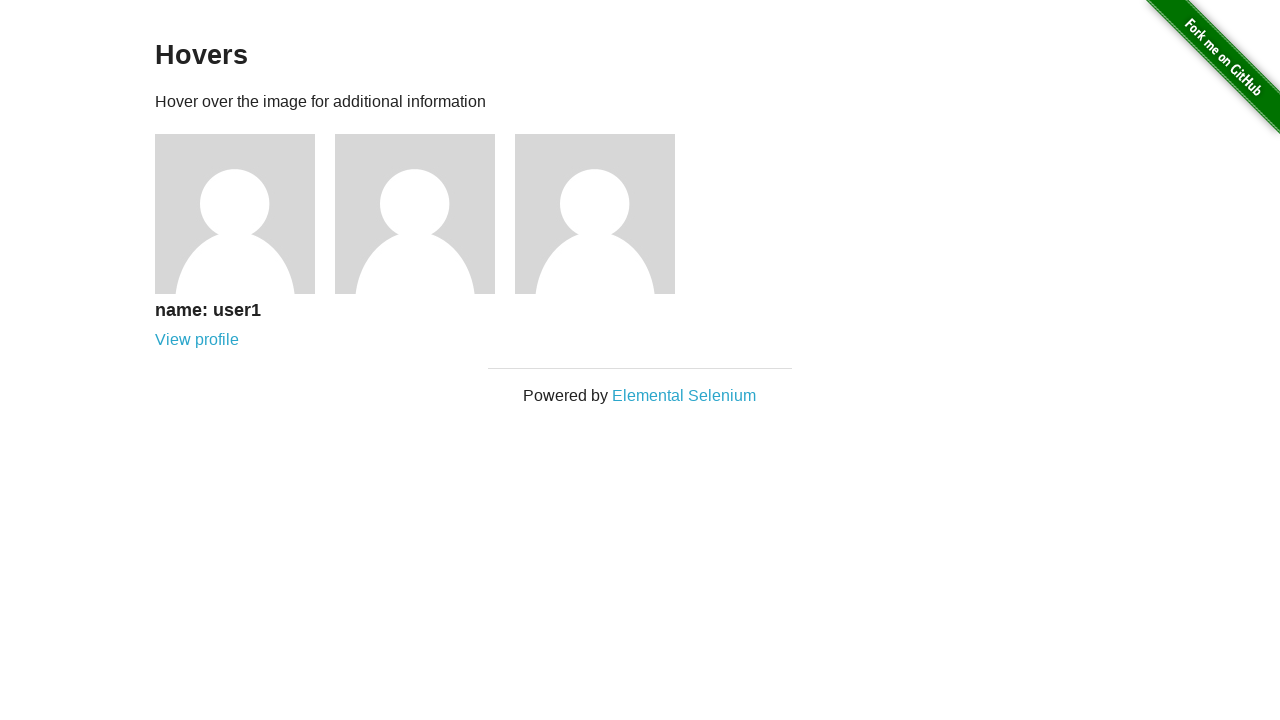

Hidden link became visible after hovering
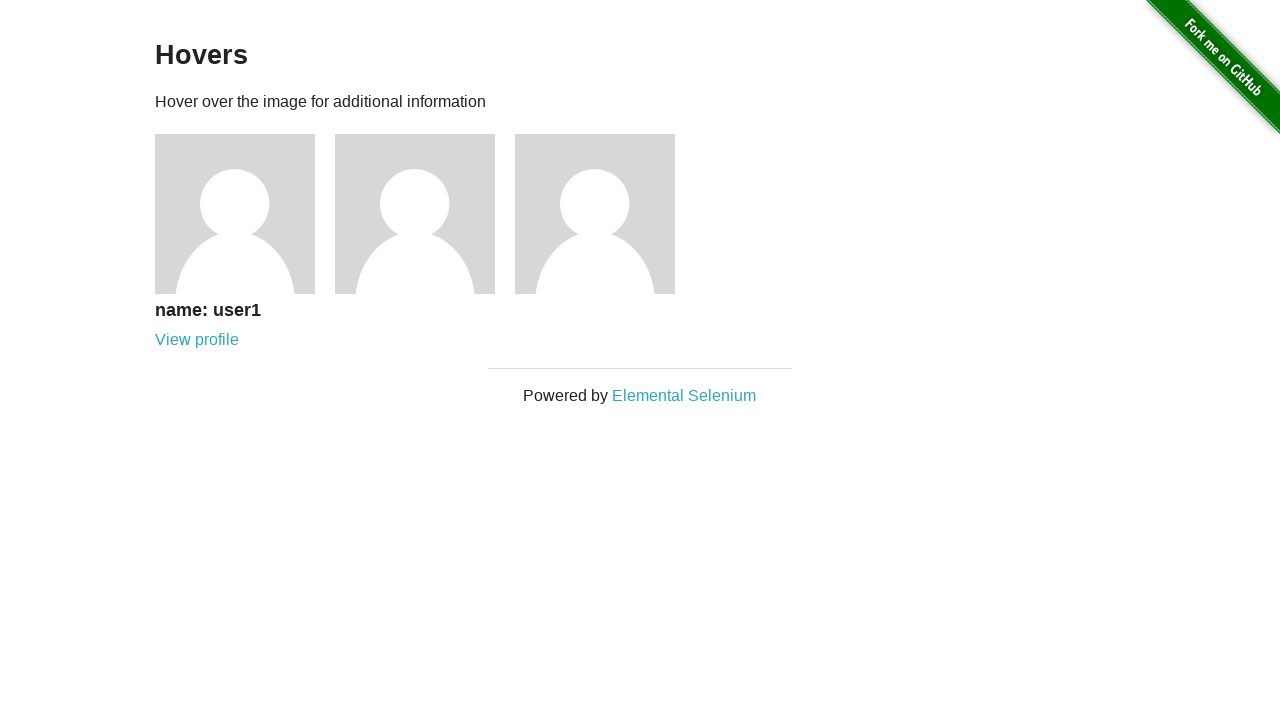

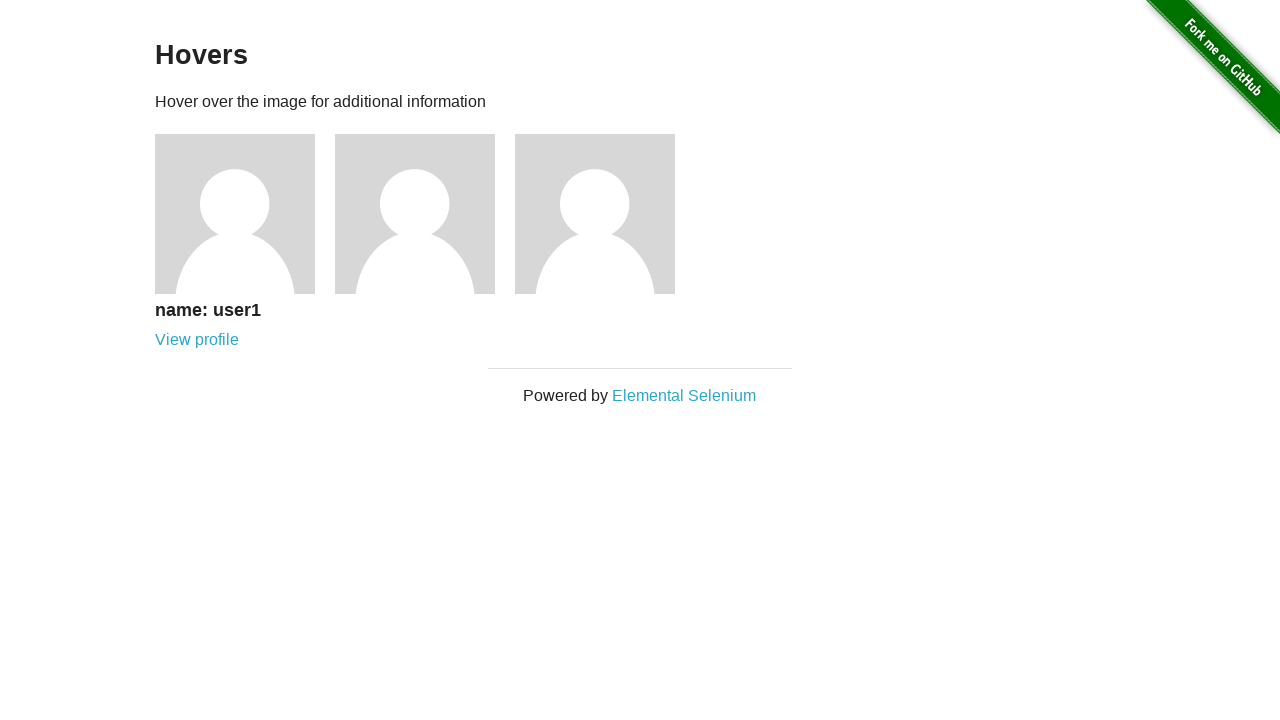